Tests JavaScript prompt alert functionality by switching to an iframe, clicking a button to trigger a prompt dialog, entering a name, accepting the prompt, and verifying the entered text appears on the page.

Starting URL: https://www.w3schools.com/jsref/tryit.asp?filename=tryjsref_prompt

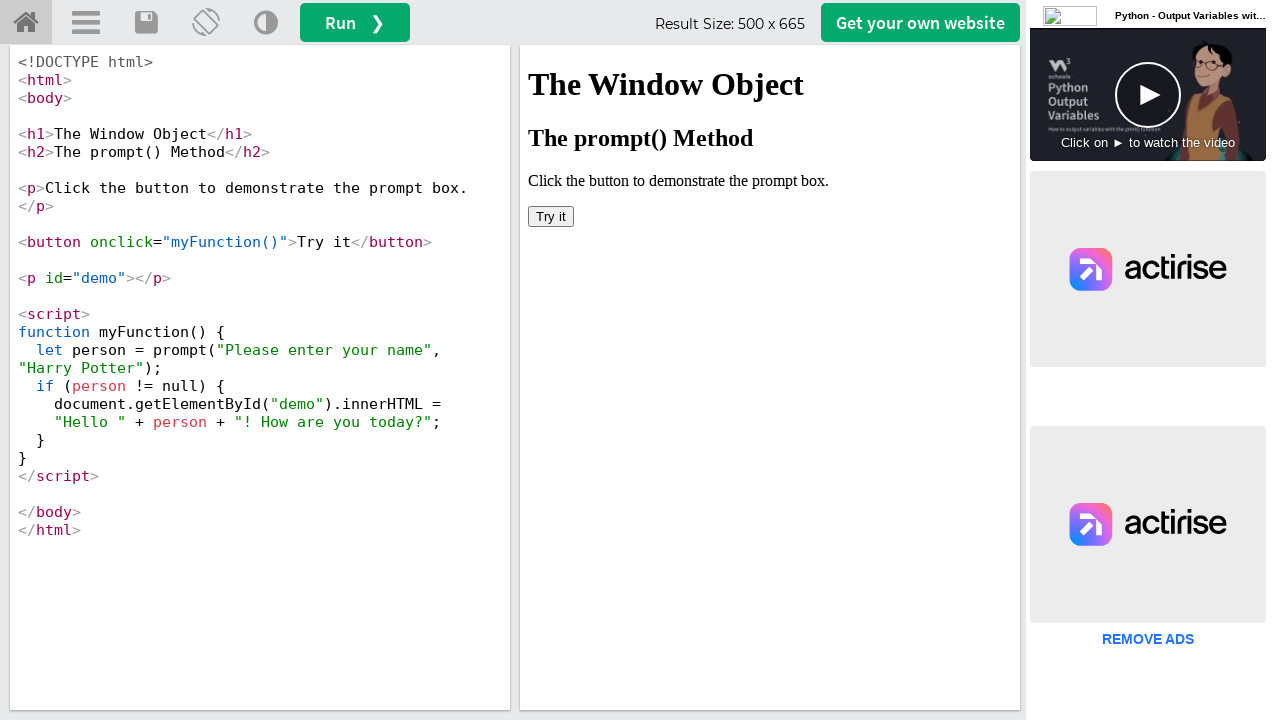

Set viewport size to 1920x1080
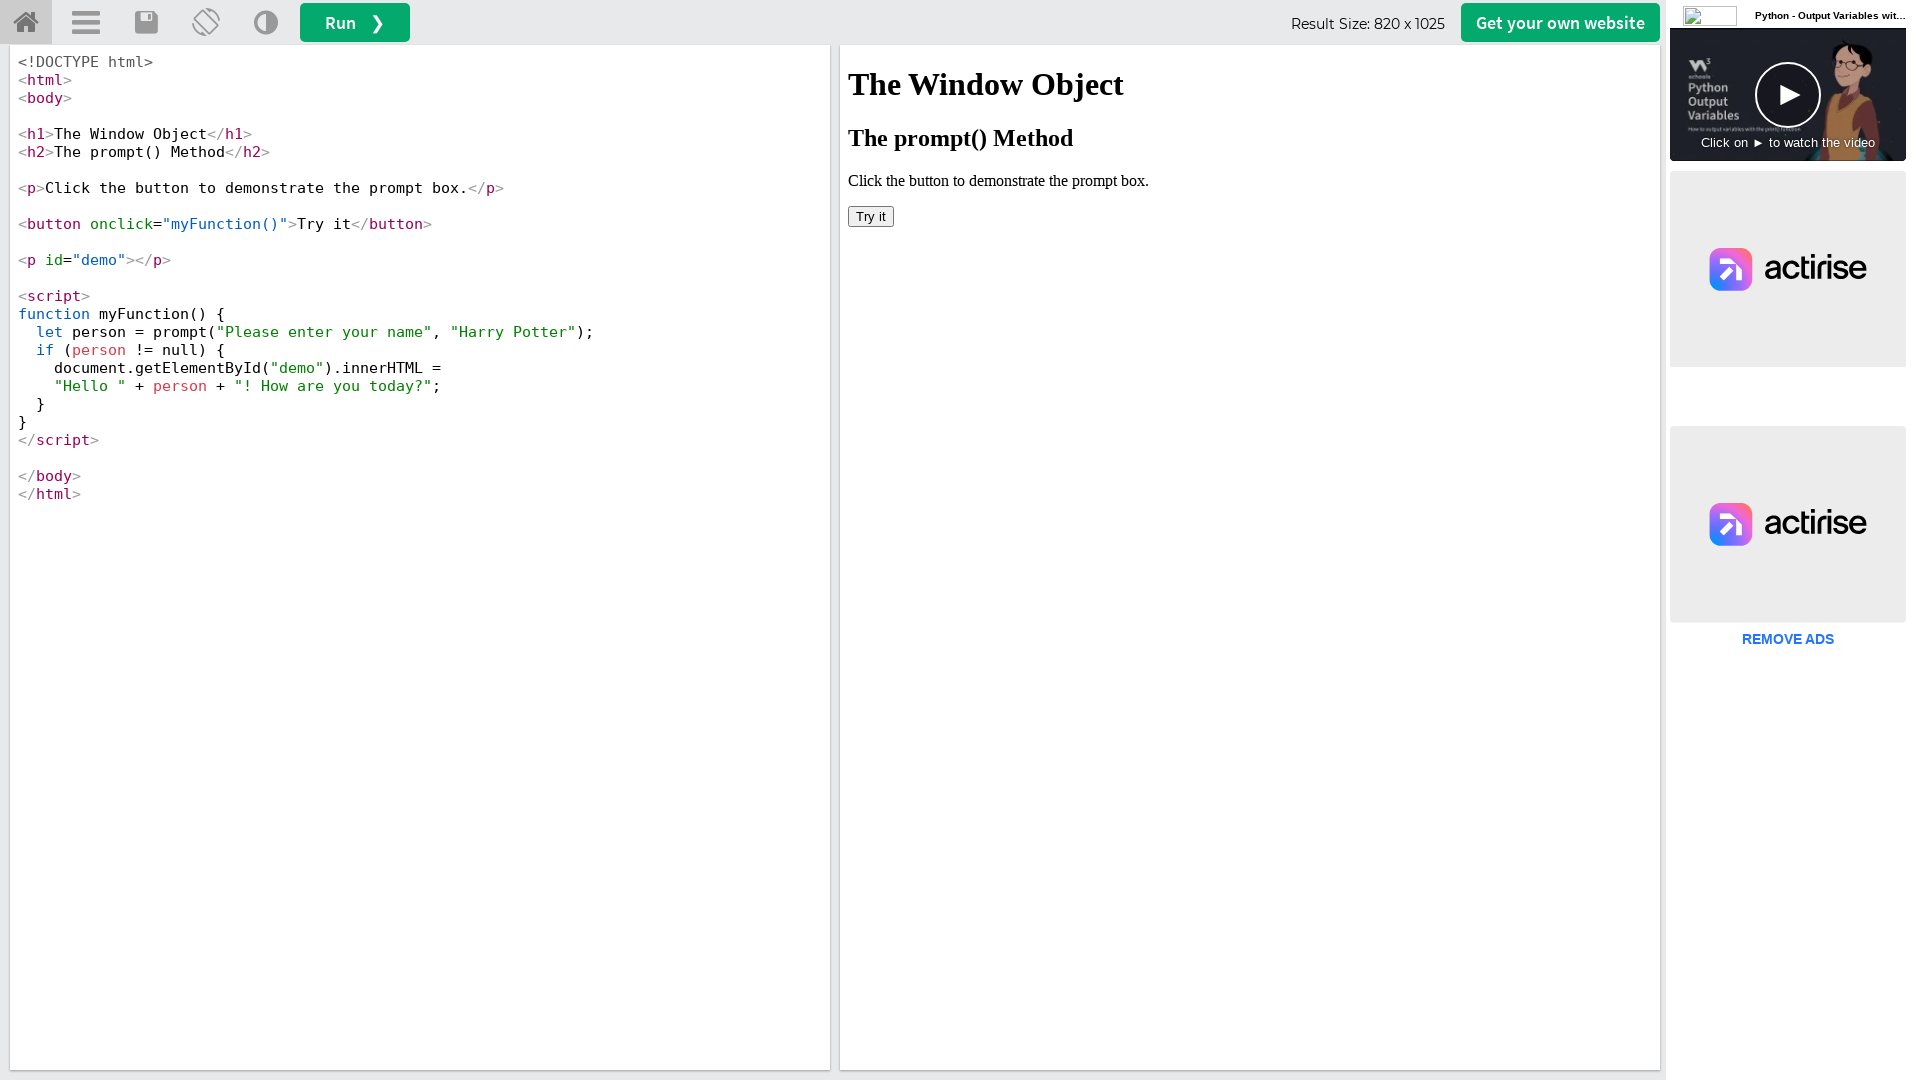

Located iframe with id 'iframeResult'
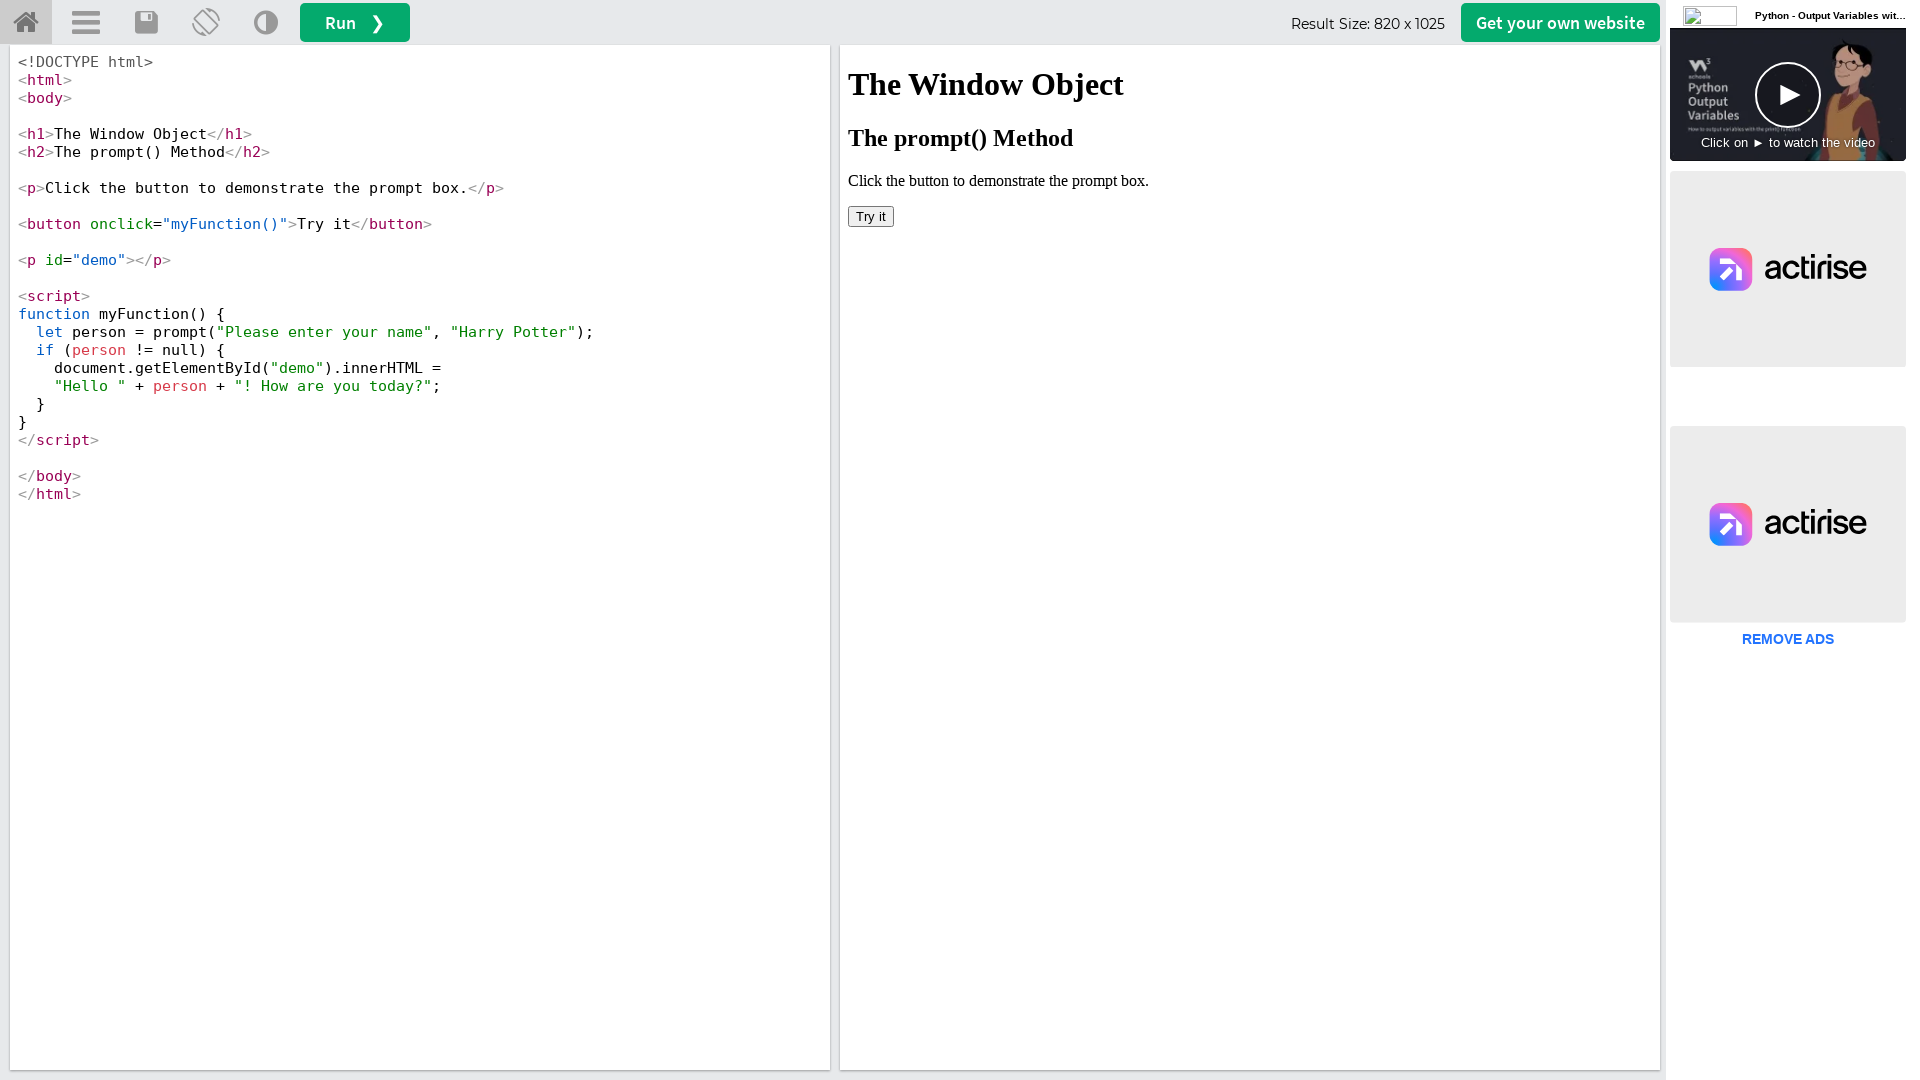

Registered dialog handler to accept prompt with text 'Neeraja'
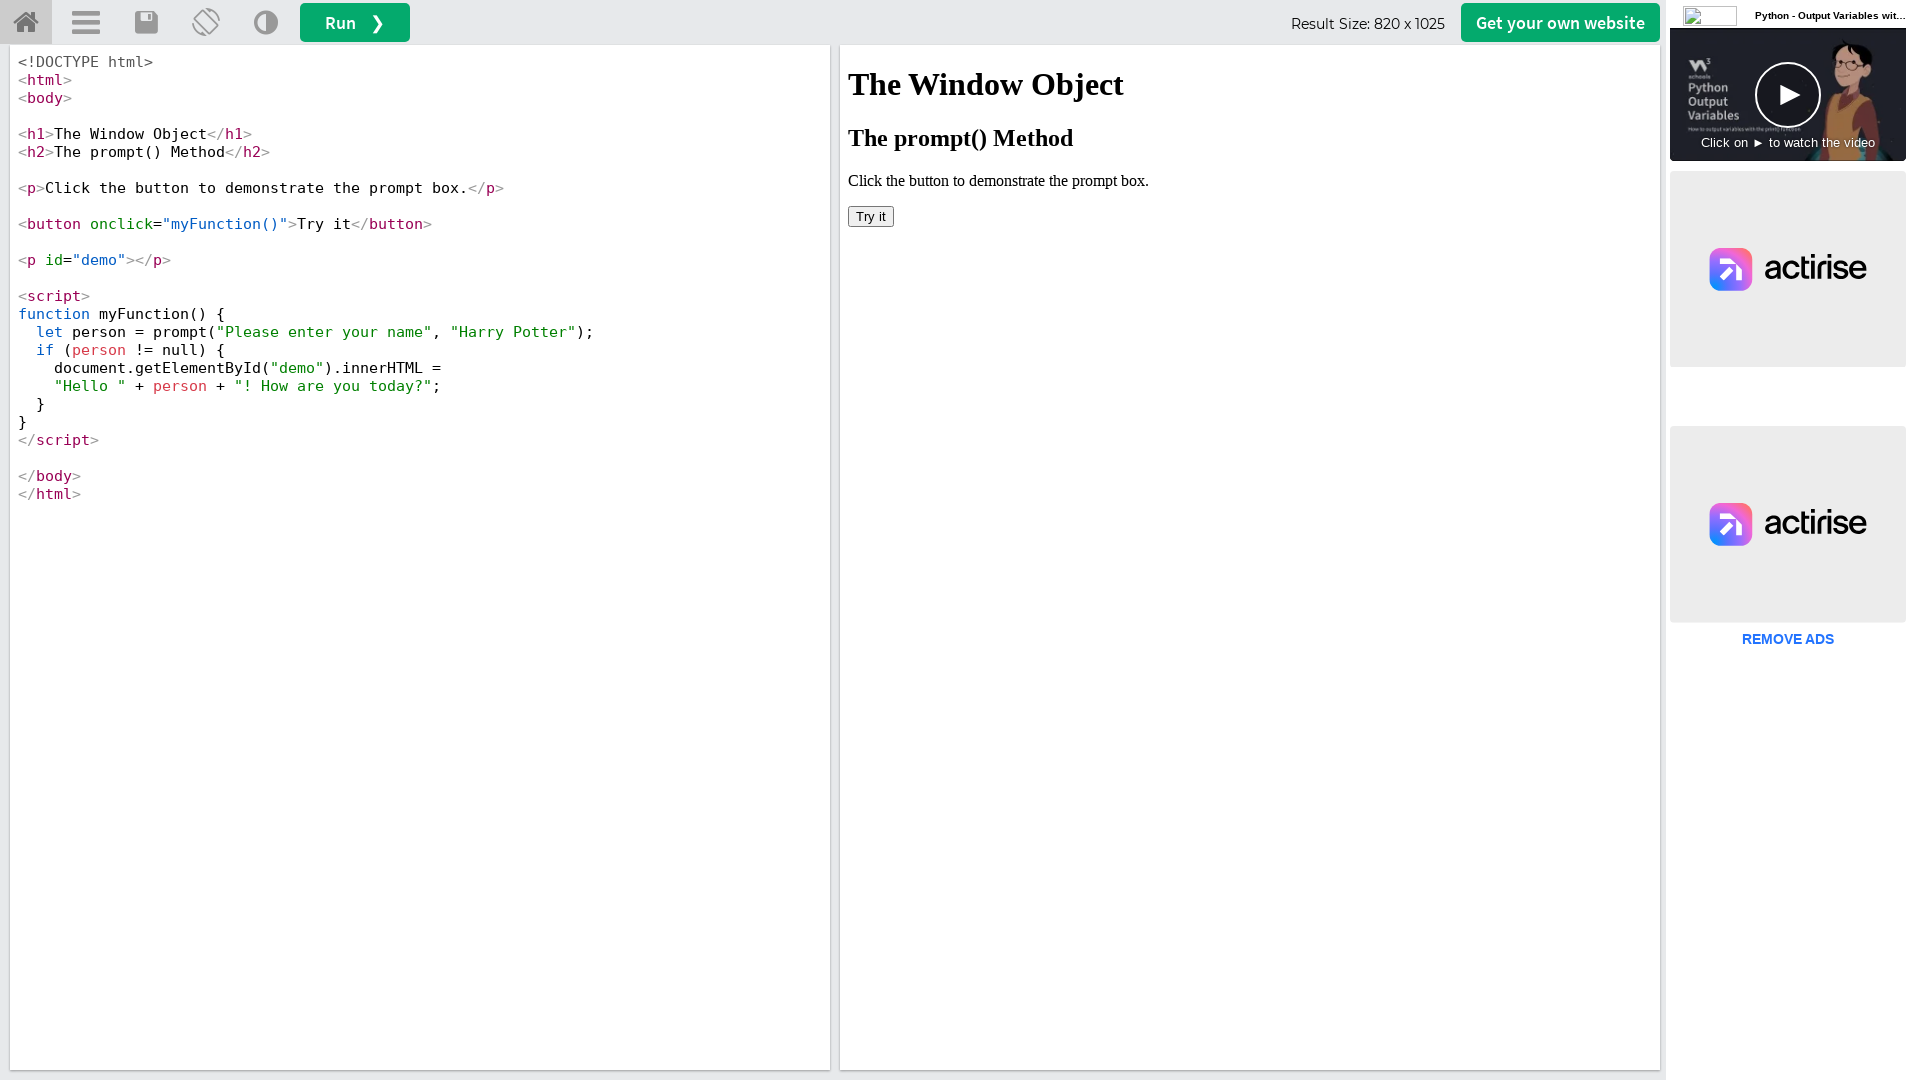

Clicked 'Try it' button to trigger JavaScript prompt dialog at (871, 216) on #iframeResult >> internal:control=enter-frame >> xpath=//button[text()='Try it']
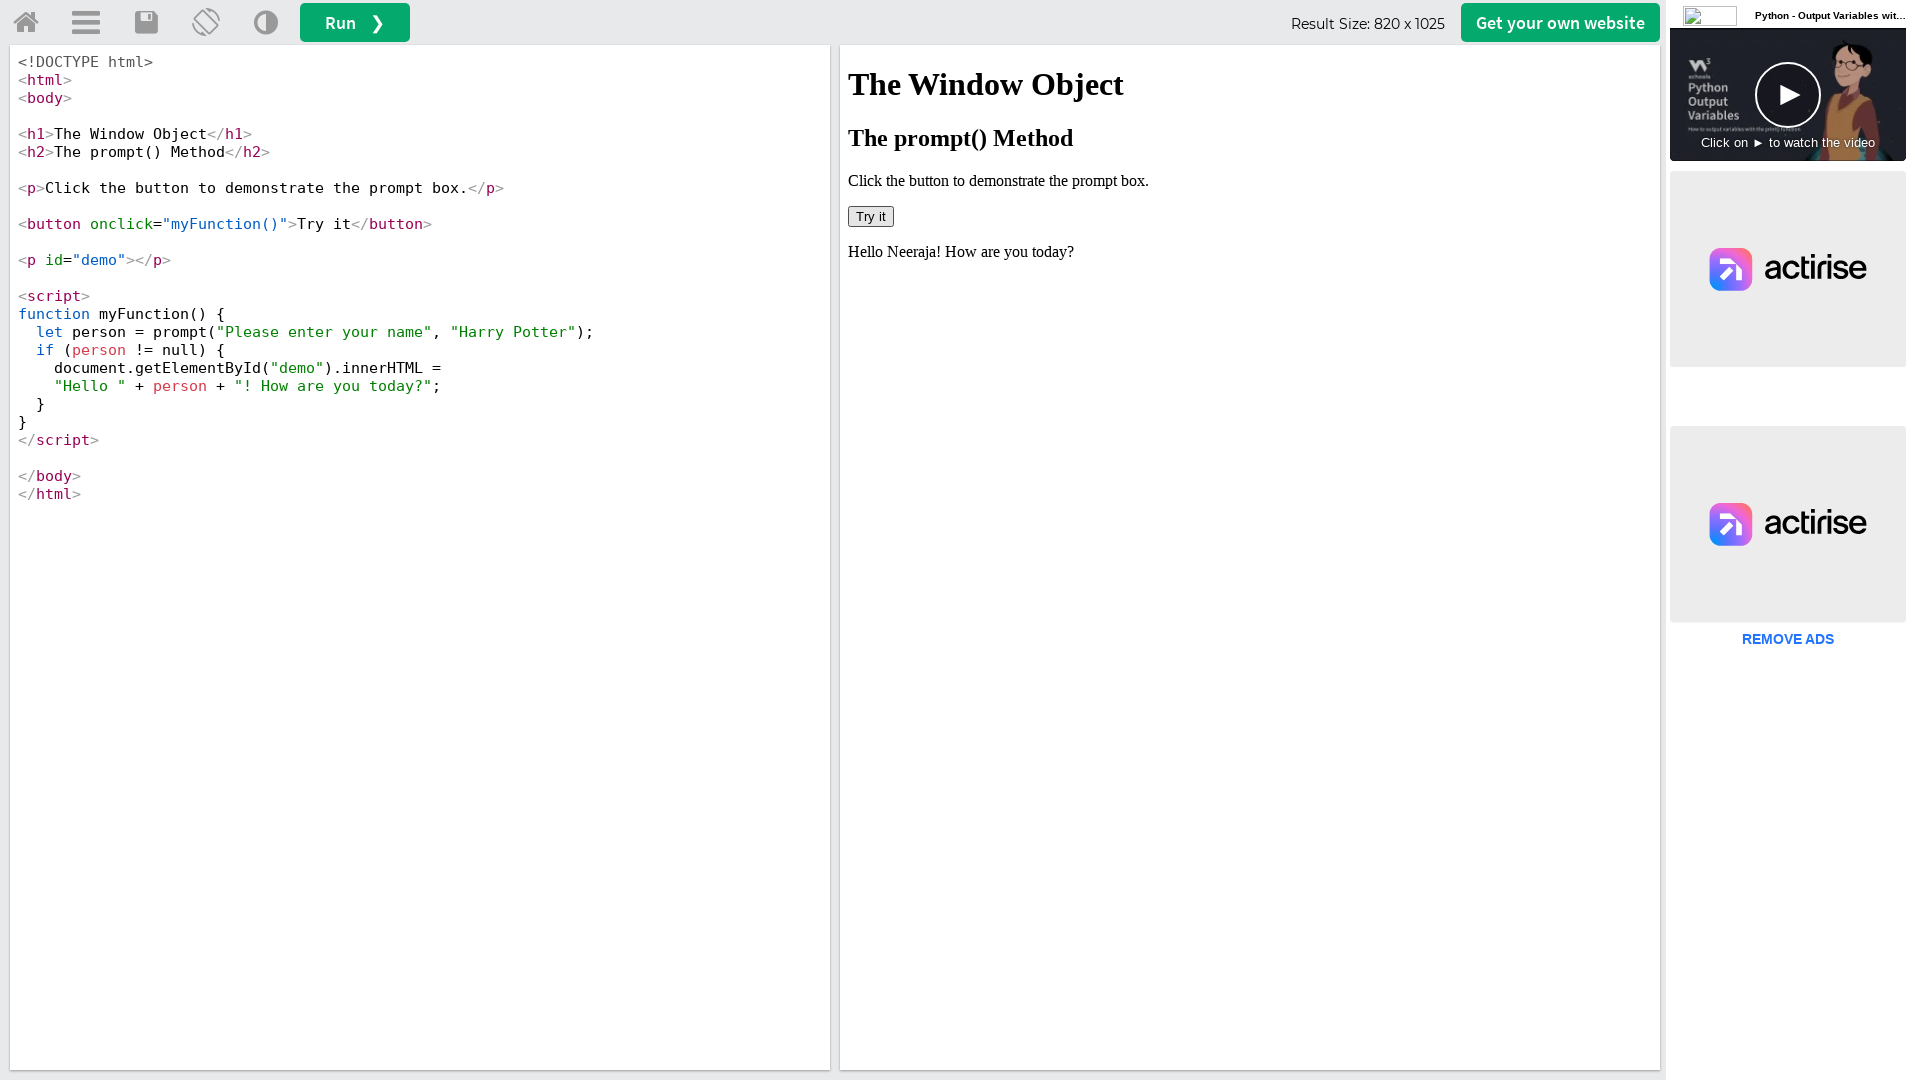

Retrieved text content from result element with id 'demo'
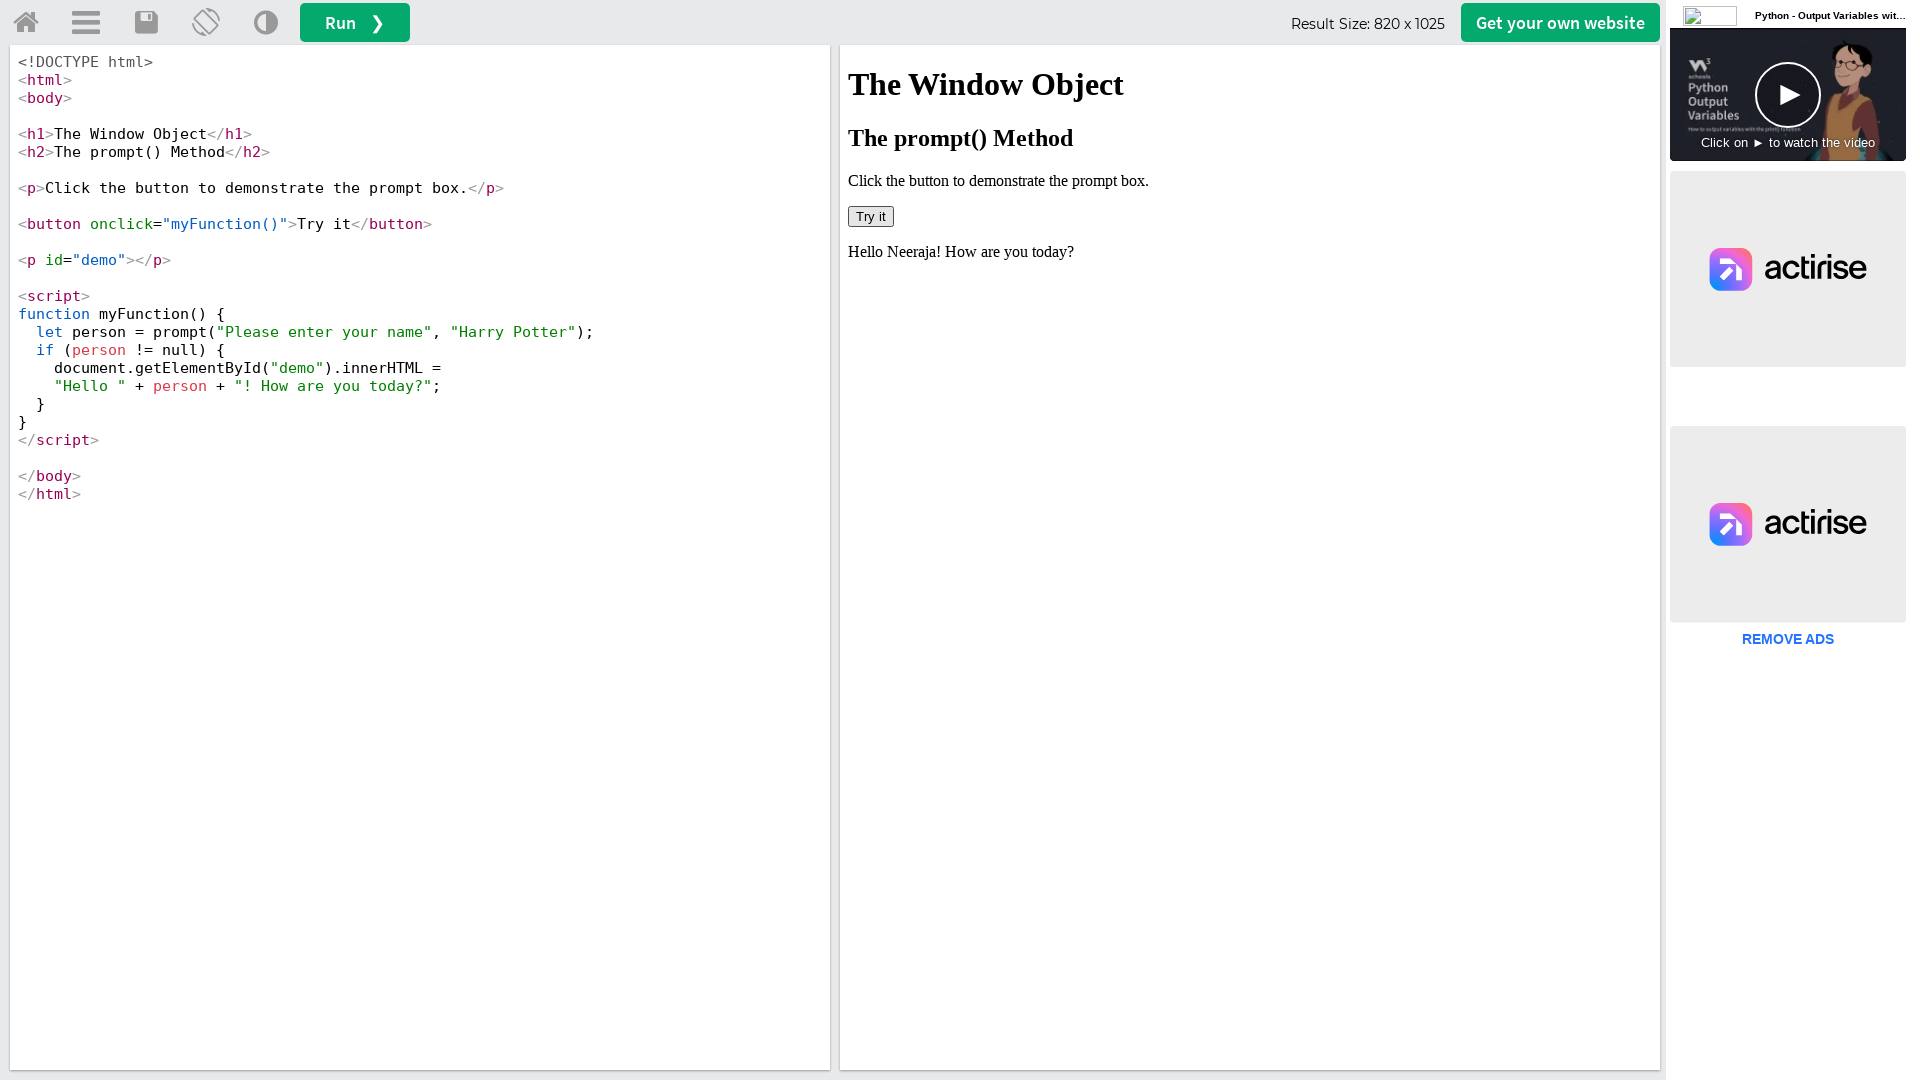

Verified that 'Neeraja' is present in the result text
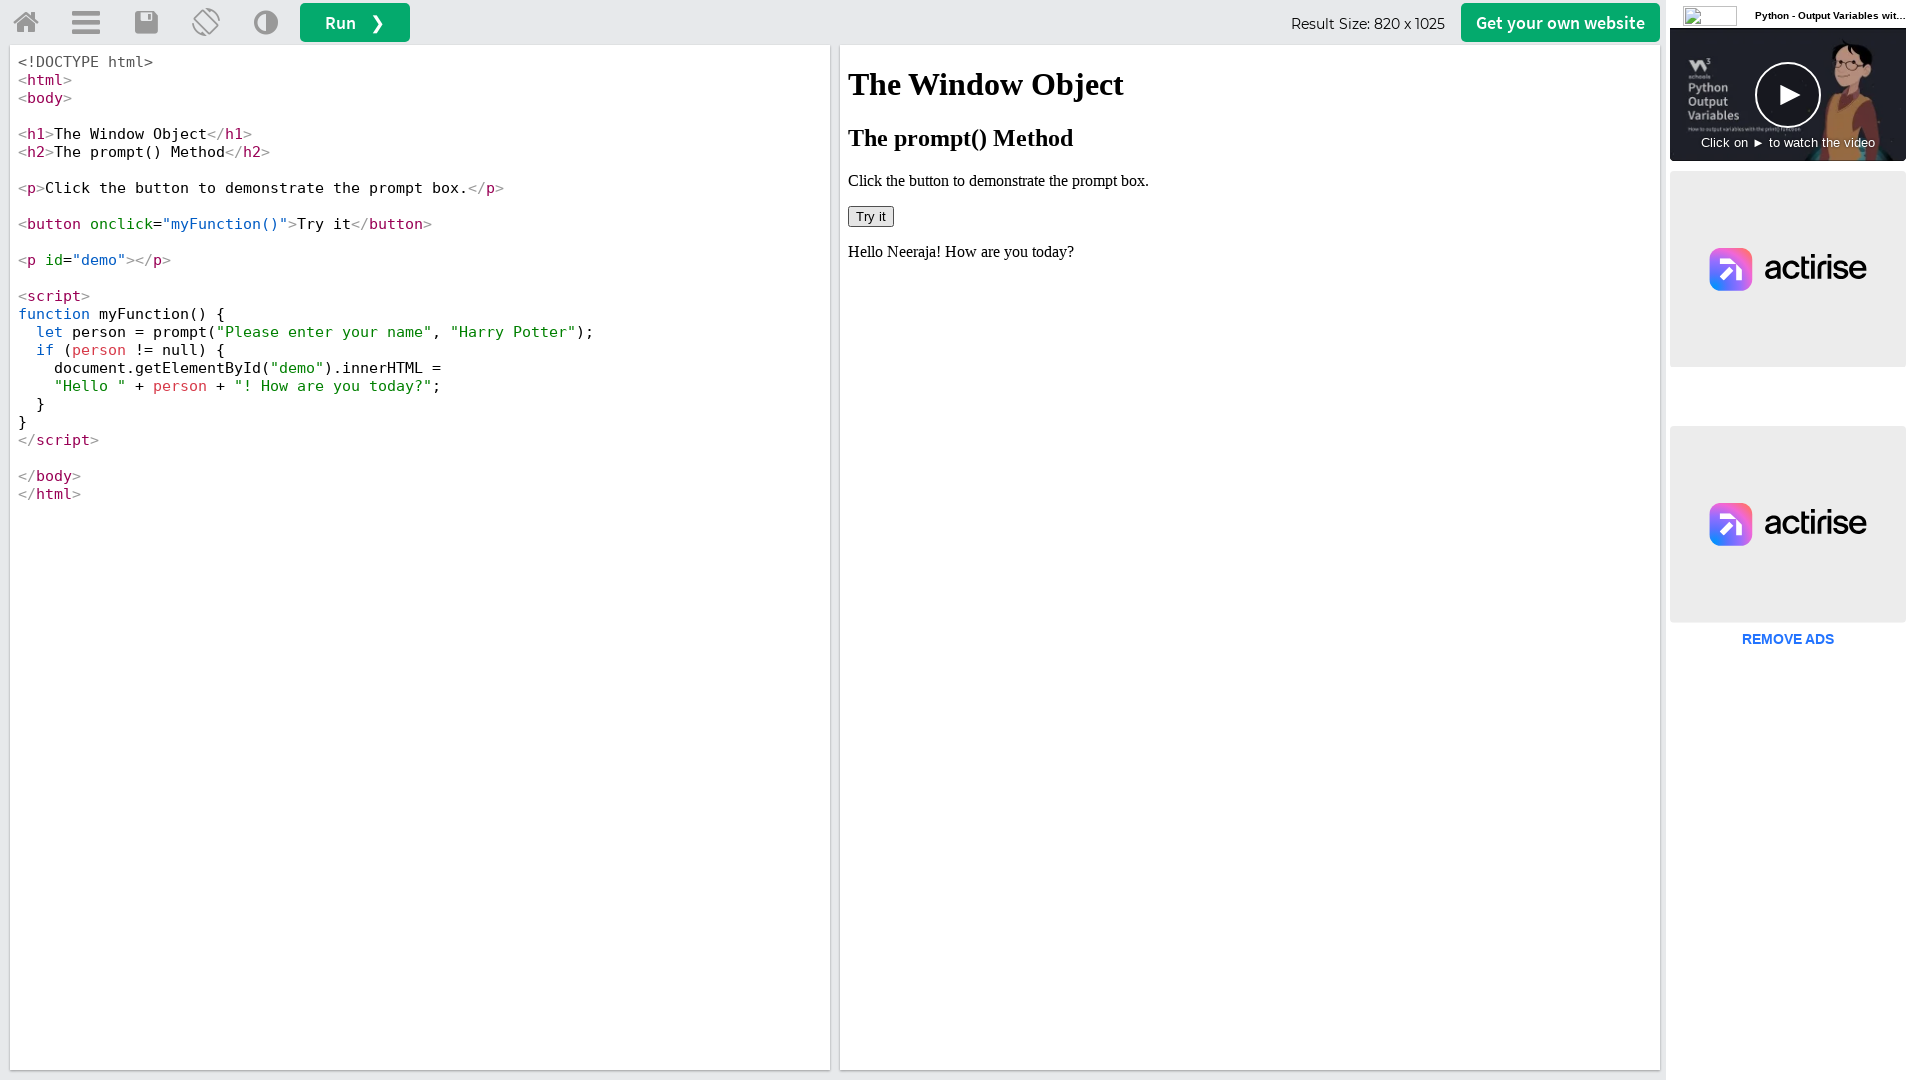

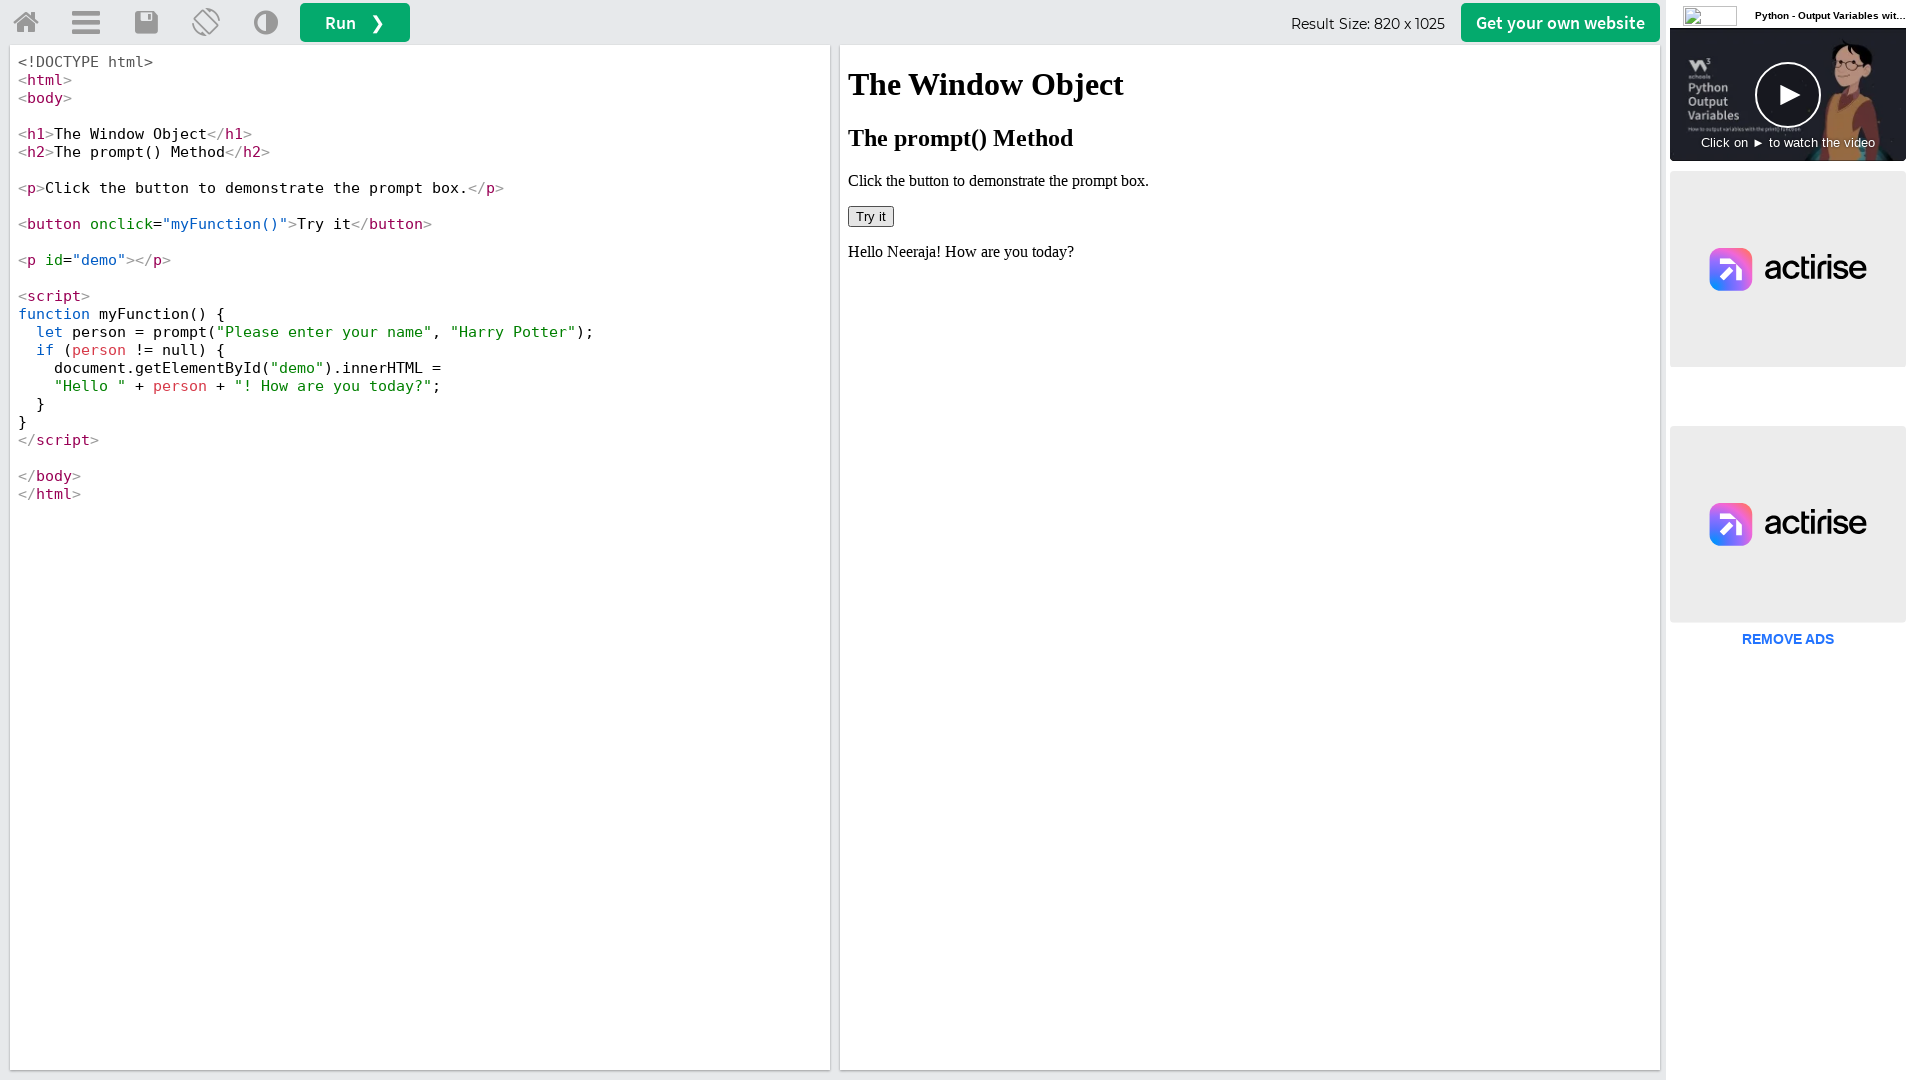